Tests dropdown and checkbox functionality on a flight booking practice page by selecting an Armed Forces checkbox, incrementing passenger count, and clicking a round trip radio button to verify date picker visibility changes.

Starting URL: https://rahulshettyacademy.com/dropdownsPractise/

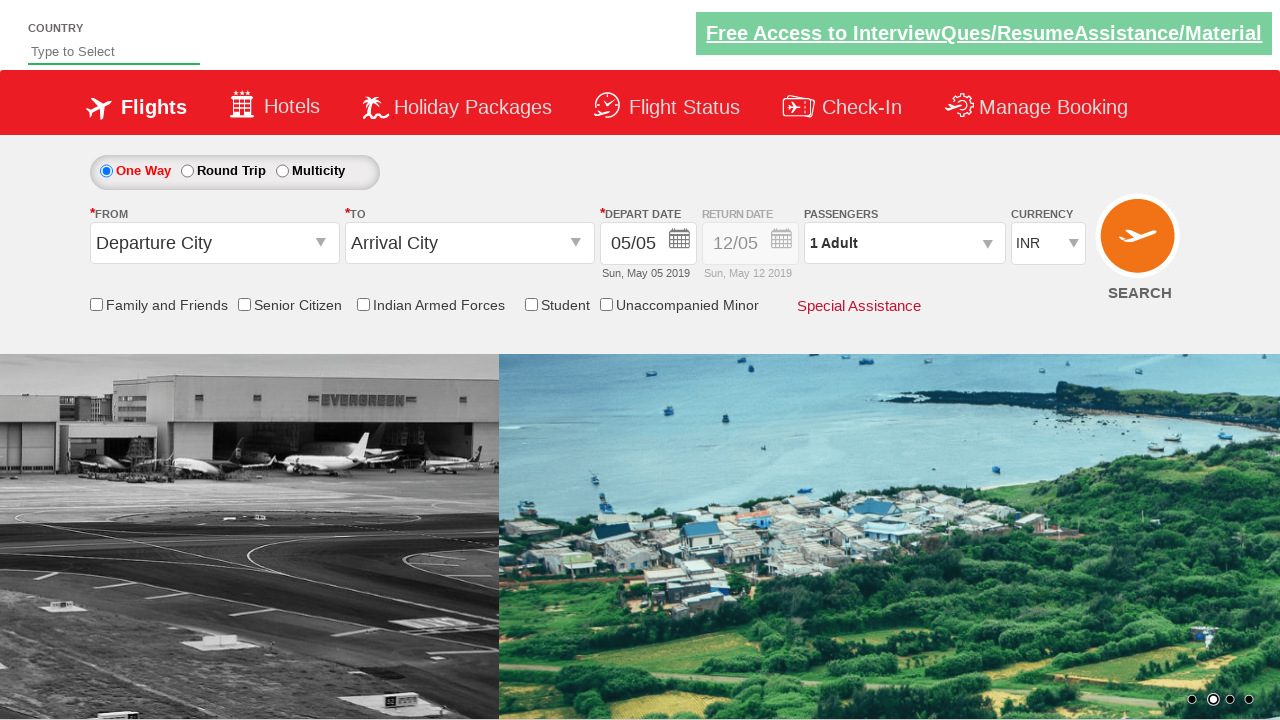

Verified Armed Forces checkbox is not selected initially
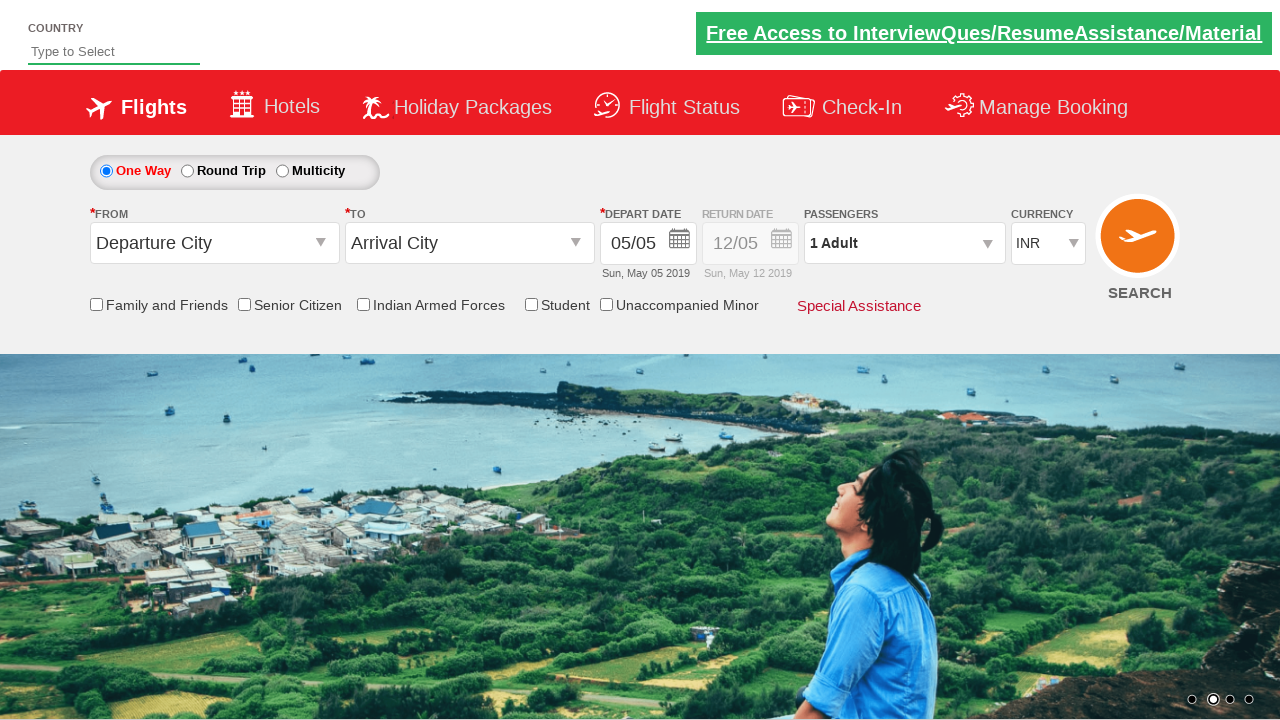

Clicked the Armed Forces checkbox at (363, 304) on input[id*='IndArm']
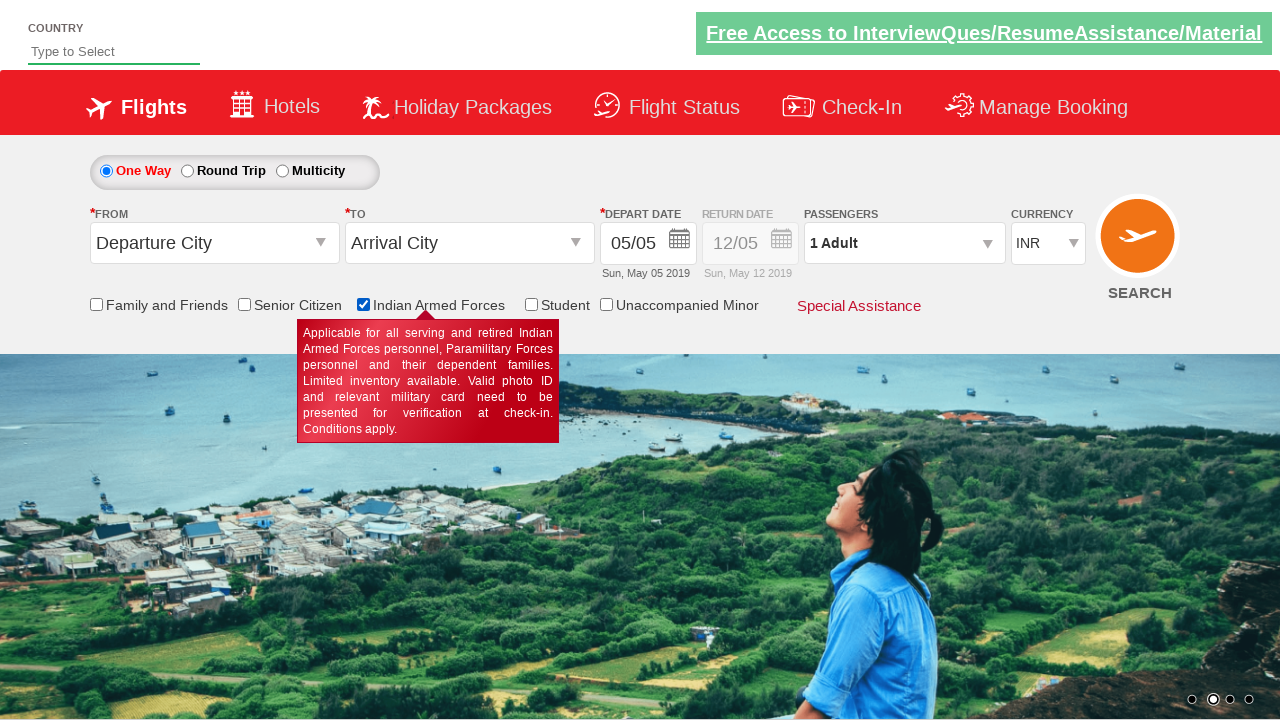

Verified Armed Forces checkbox is now selected
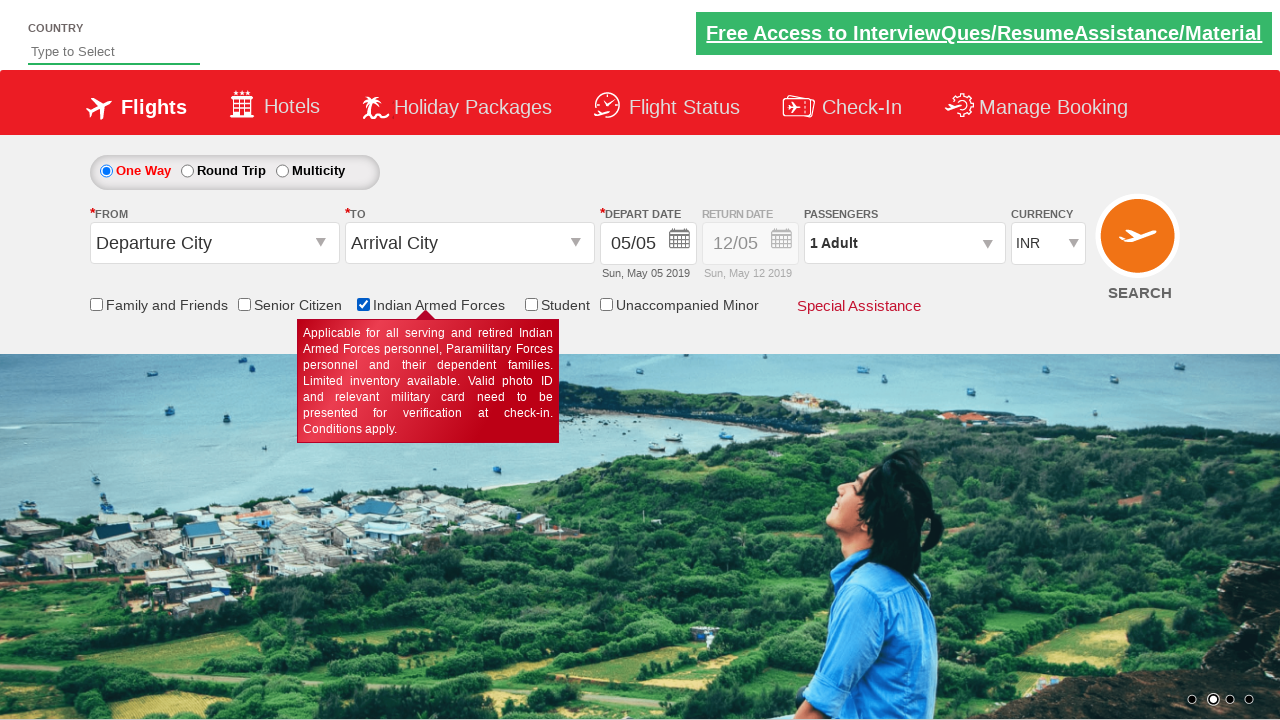

Clicked on passenger info dropdown to open it at (904, 243) on #divpaxinfo
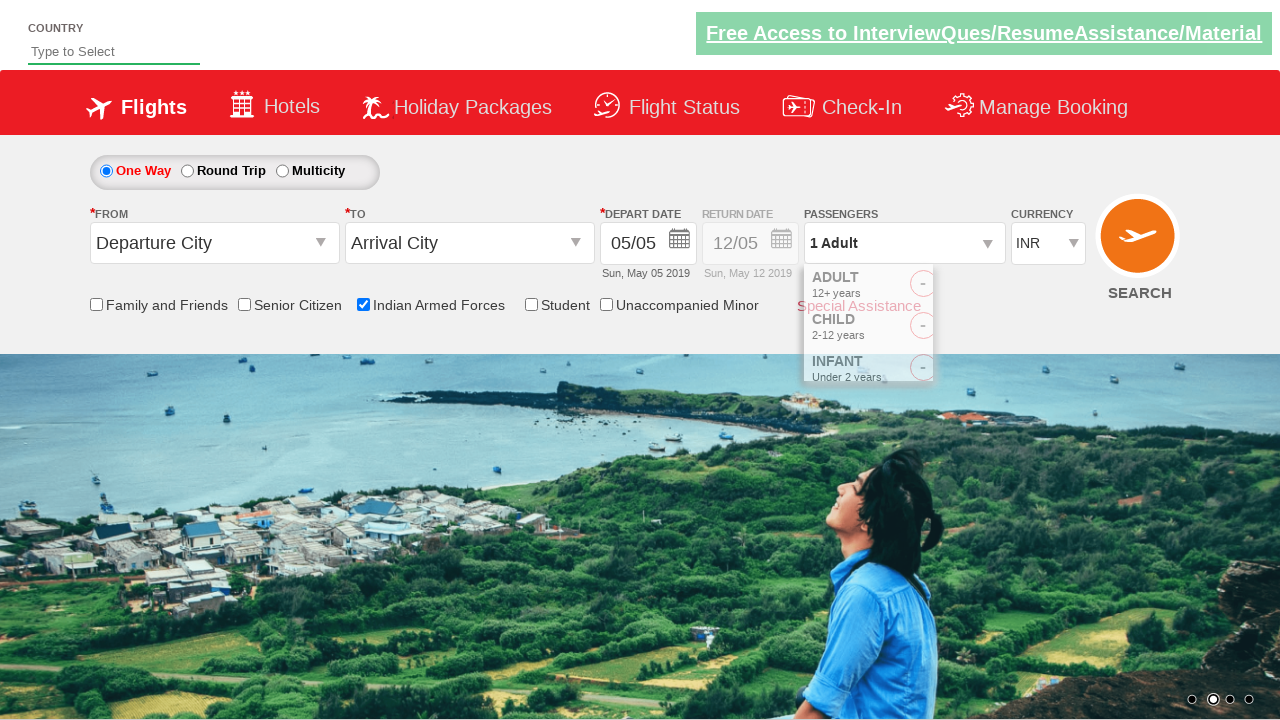

Waited 2 seconds for dropdown to fully load
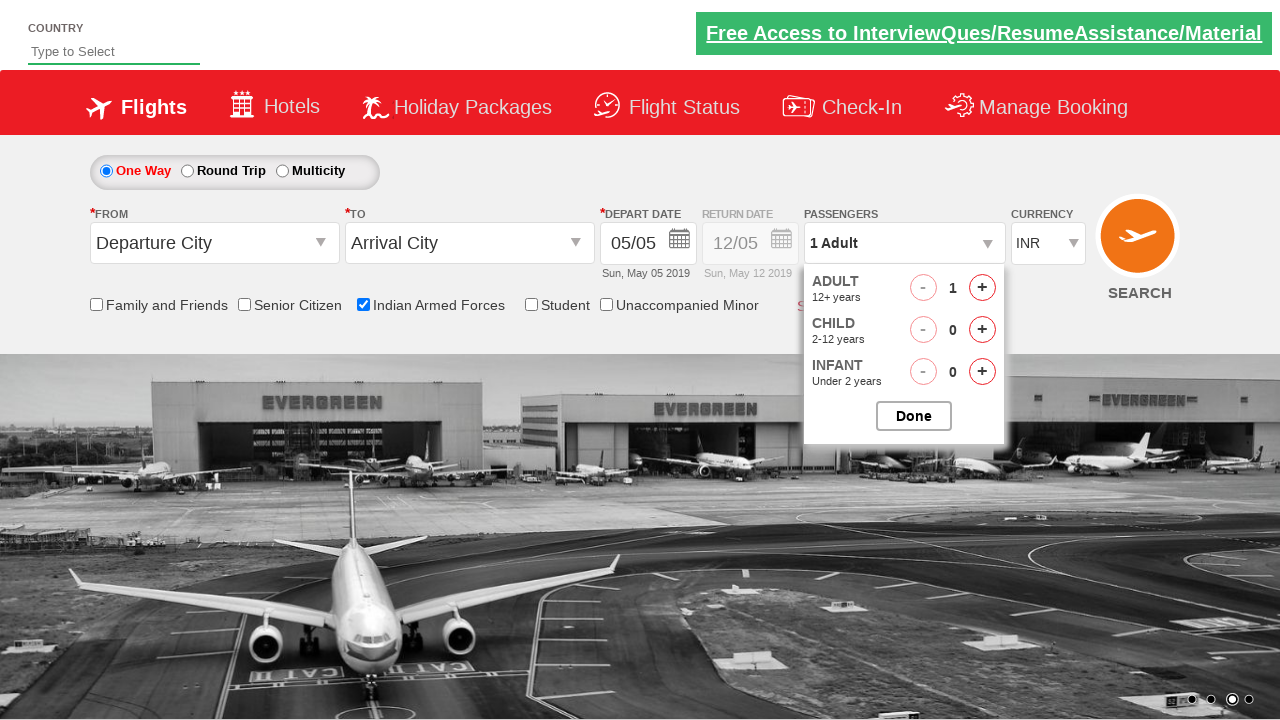

Incremented adult passenger count (iteration 1/4) at (982, 288) on #hrefIncAdt
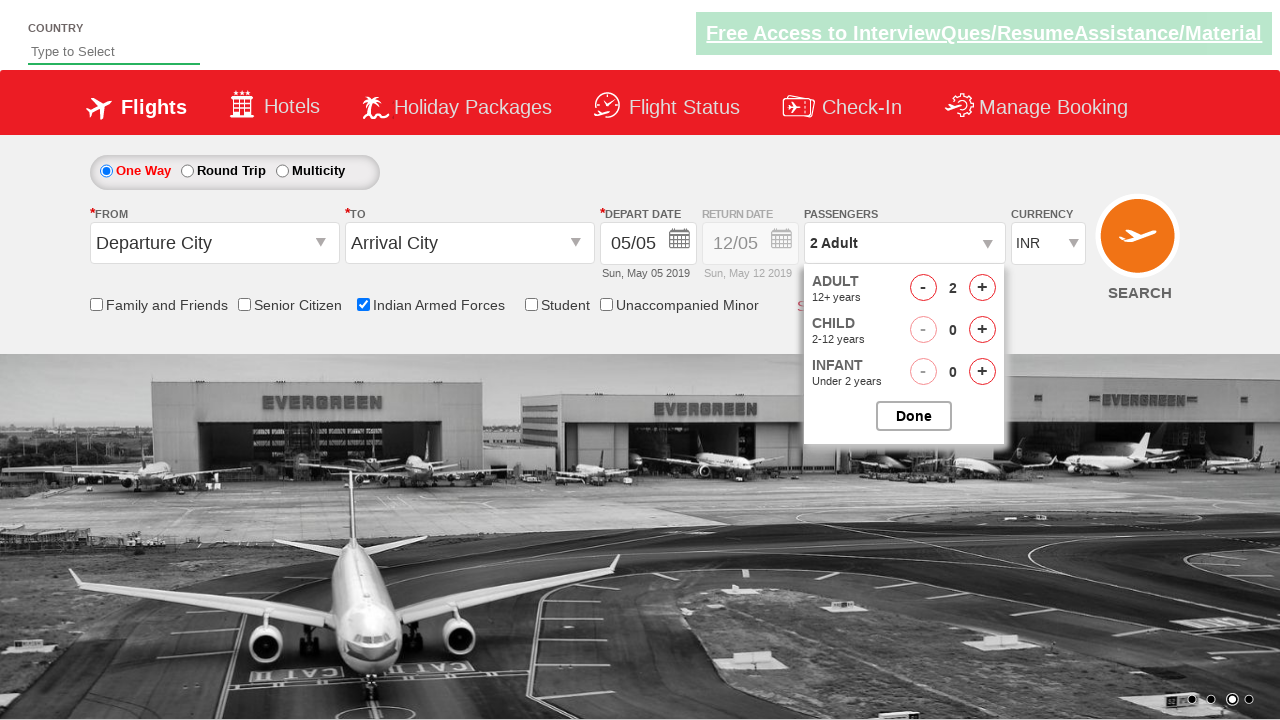

Incremented adult passenger count (iteration 2/4) at (982, 288) on #hrefIncAdt
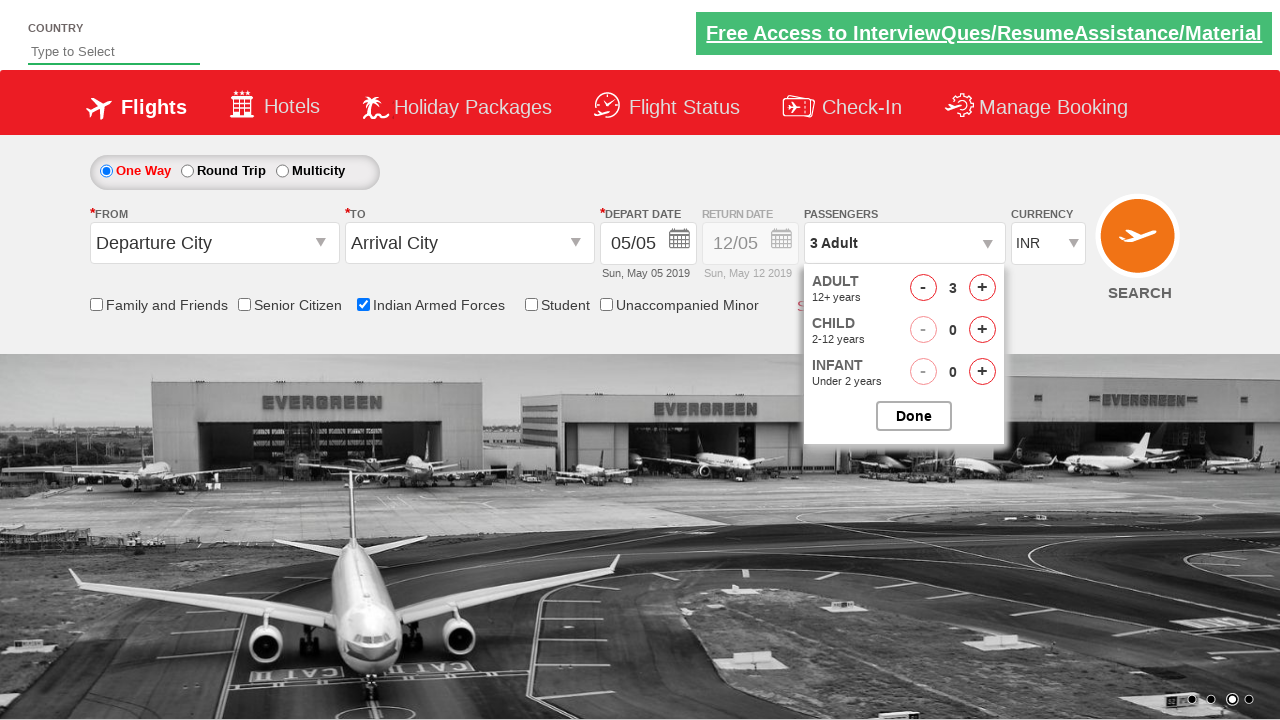

Incremented adult passenger count (iteration 3/4) at (982, 288) on #hrefIncAdt
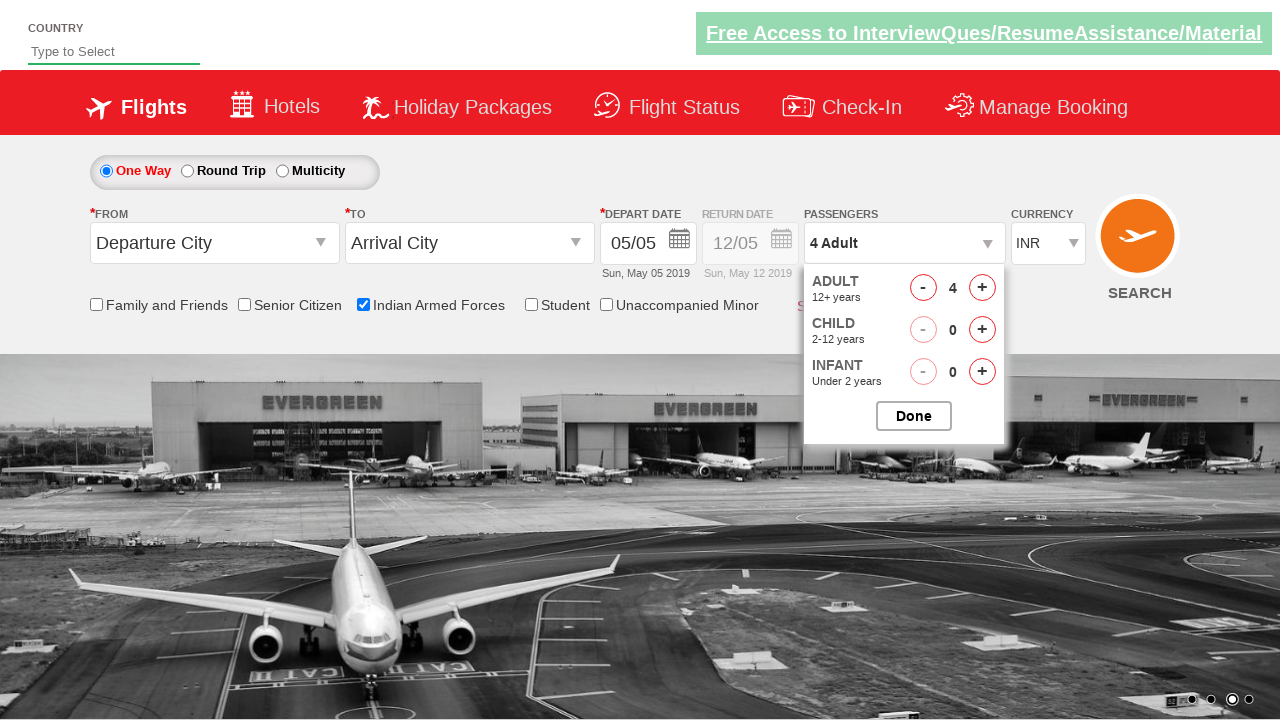

Incremented adult passenger count (iteration 4/4) at (982, 288) on #hrefIncAdt
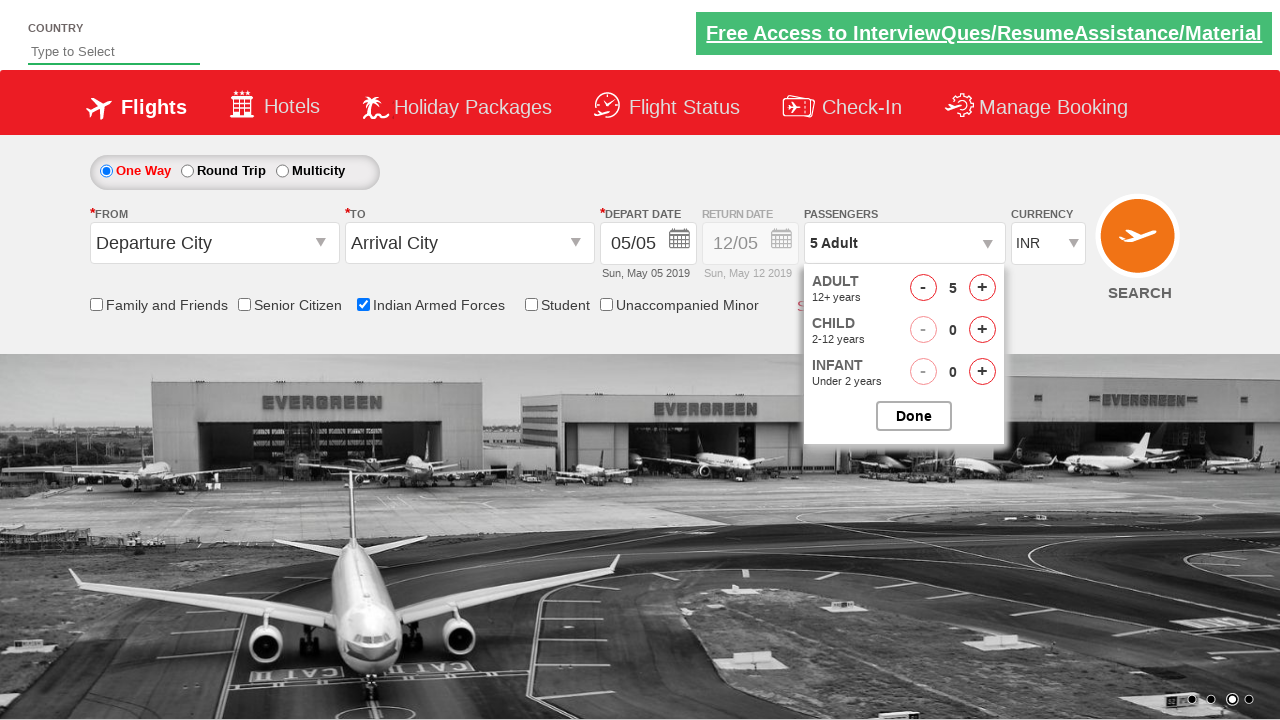

Closed the passenger options dropdown at (914, 416) on #btnclosepaxoption
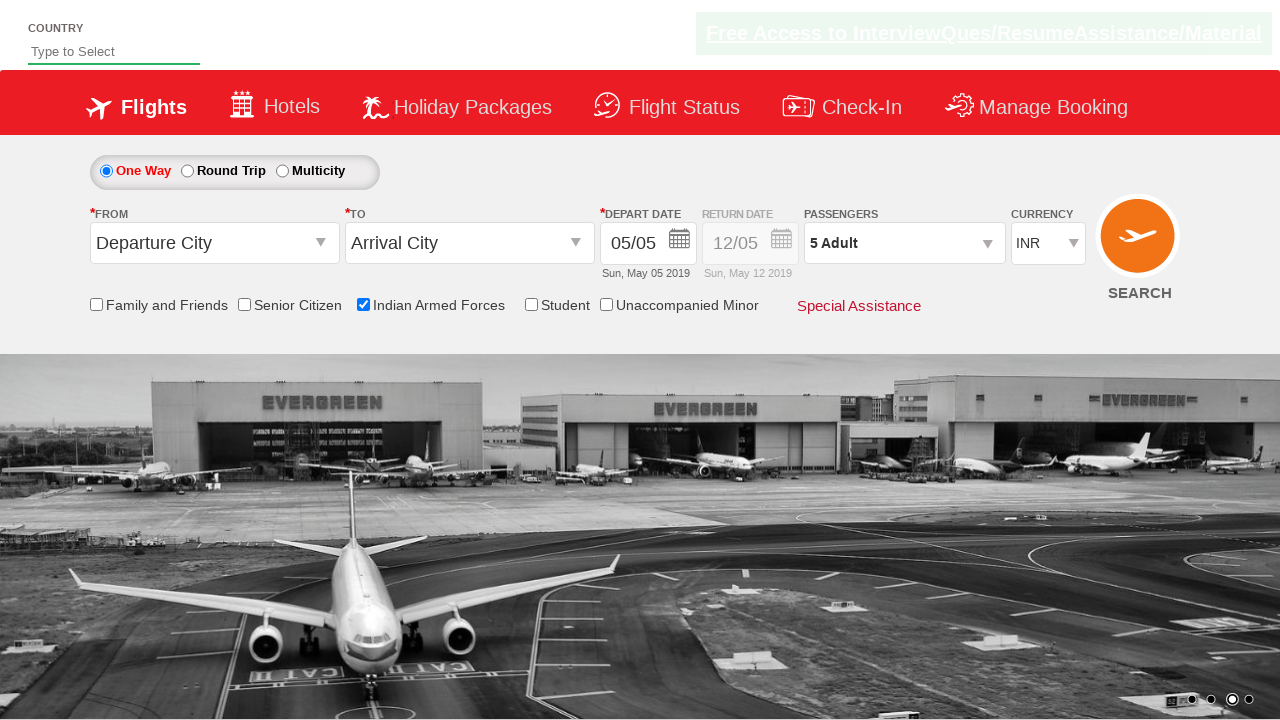

Clicked on Round Trip radio button at (187, 171) on #ctl00_mainContent_rbtnl_Trip_1
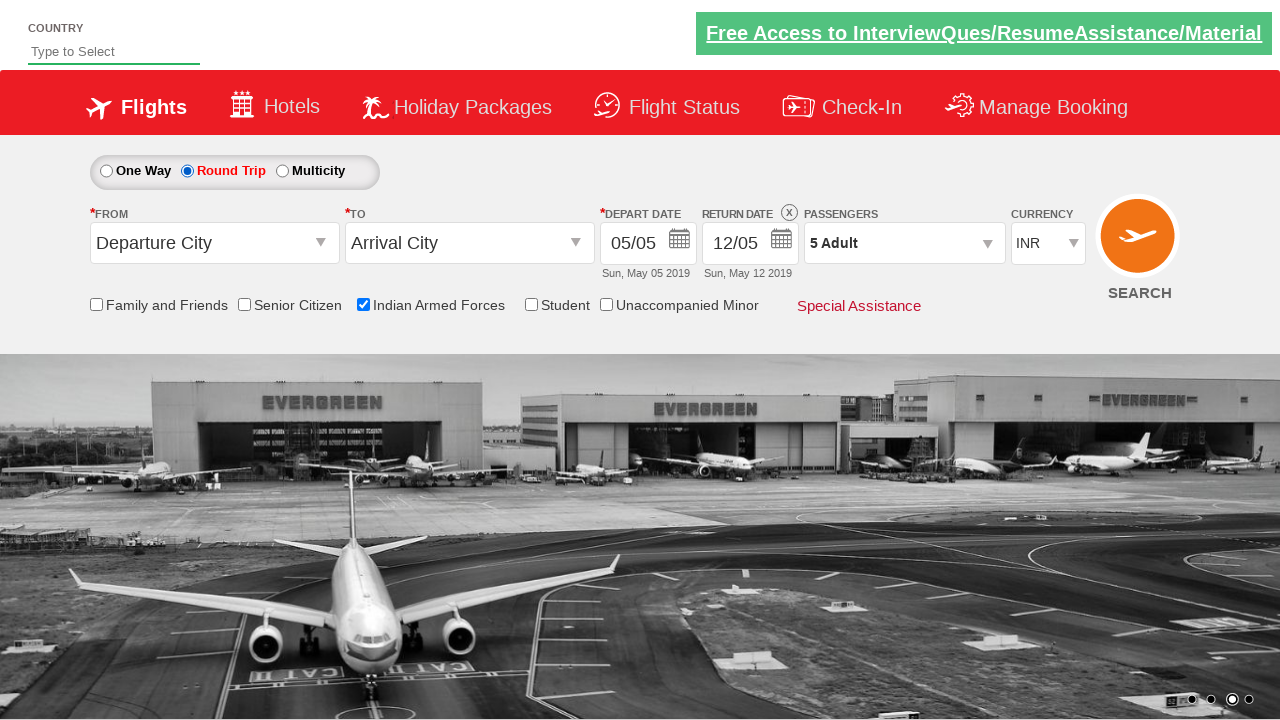

Verified return date div style has changed to opacity 1 (visible)
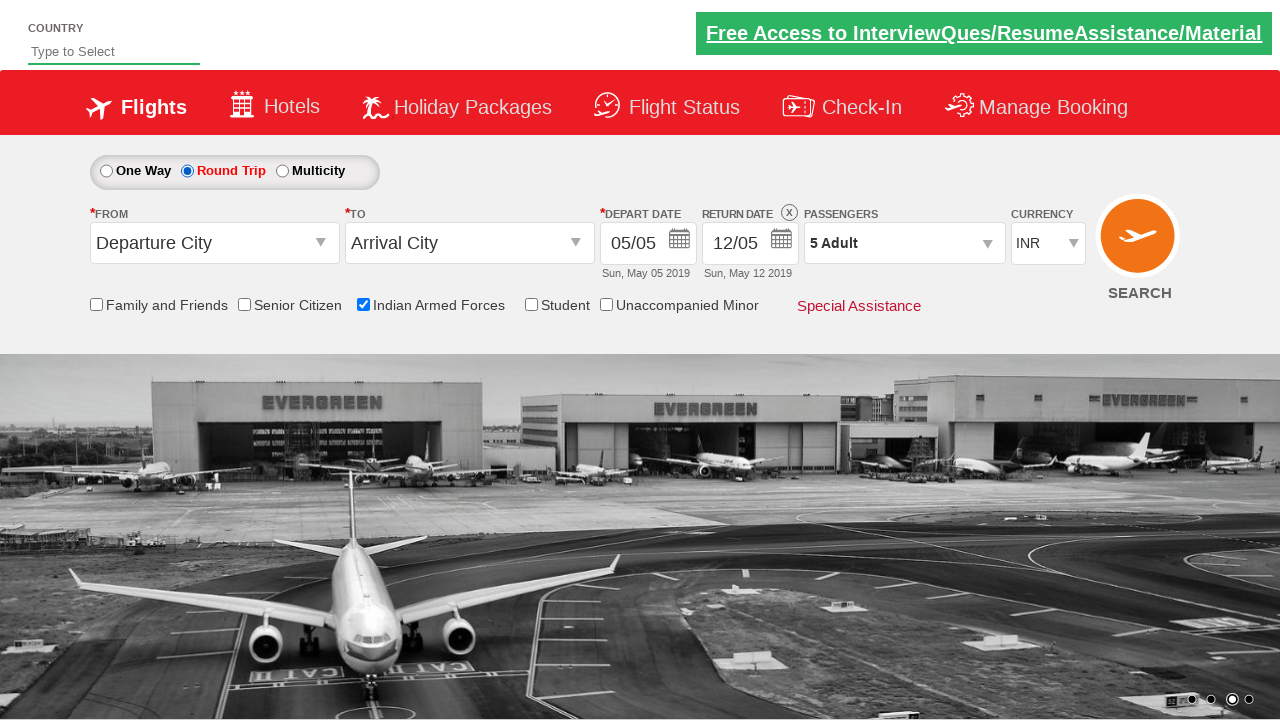

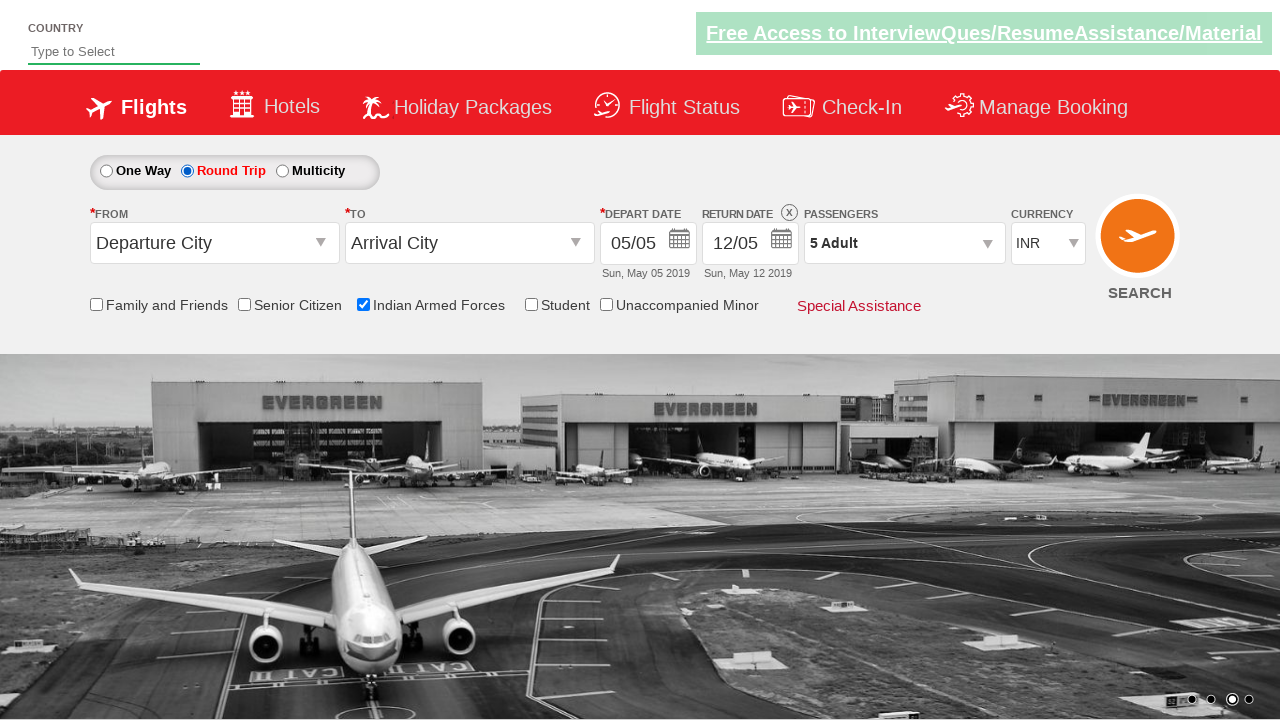